Navigates through Mars-related data sites, verifying news content loads on the Mars news page, then visits the JPL Space page and clicks the full image button to view a featured Mars image.

Starting URL: https://data-class-mars.s3.amazonaws.com/Mars/index.html

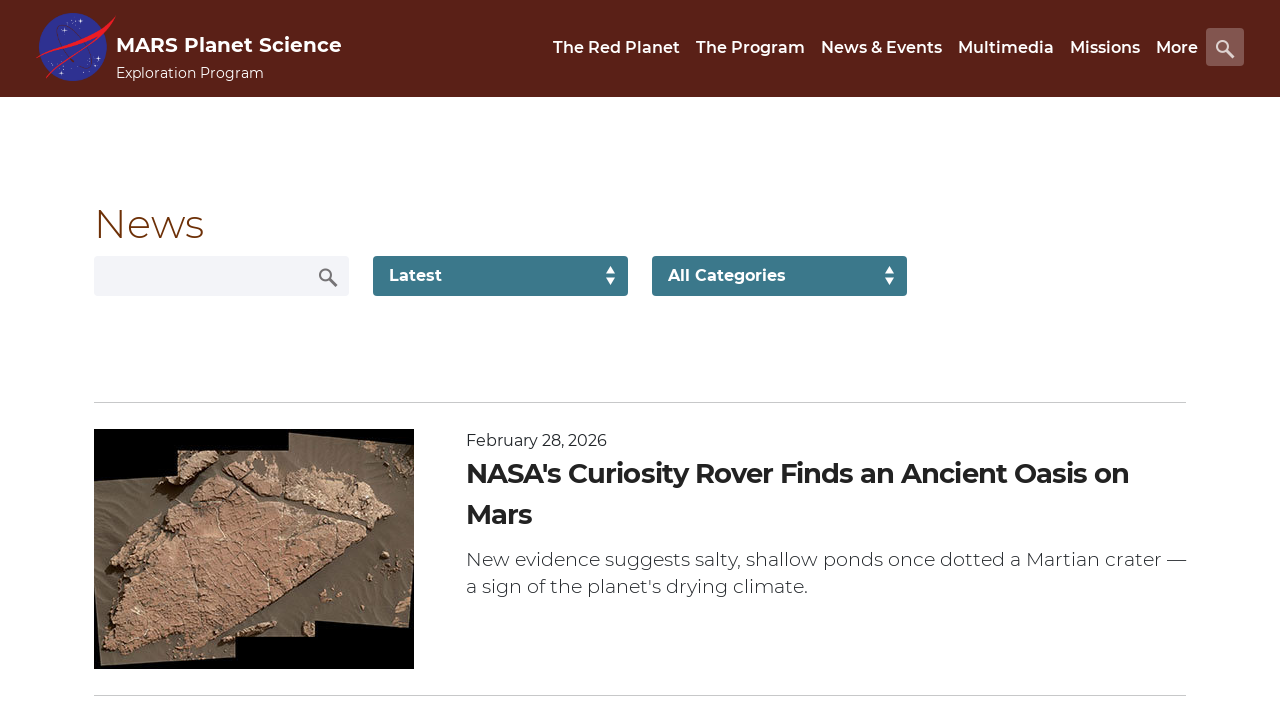

Mars news content loaded
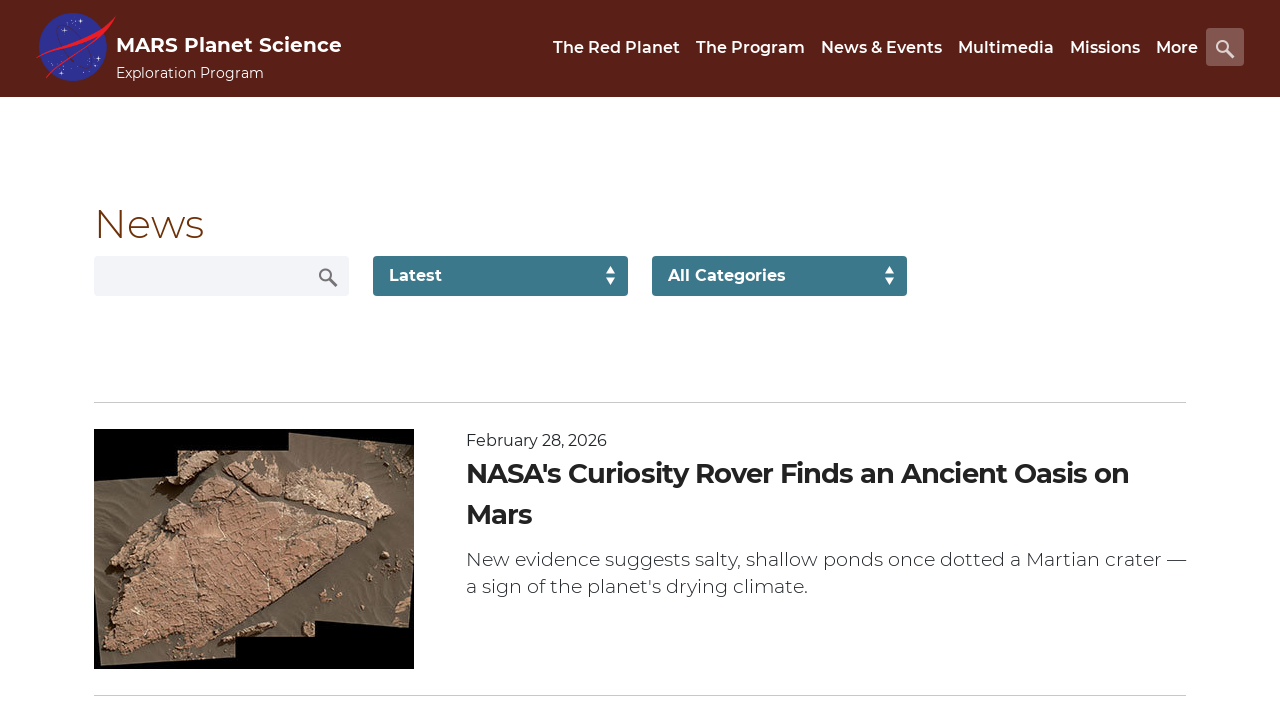

Mars news title element verified as present
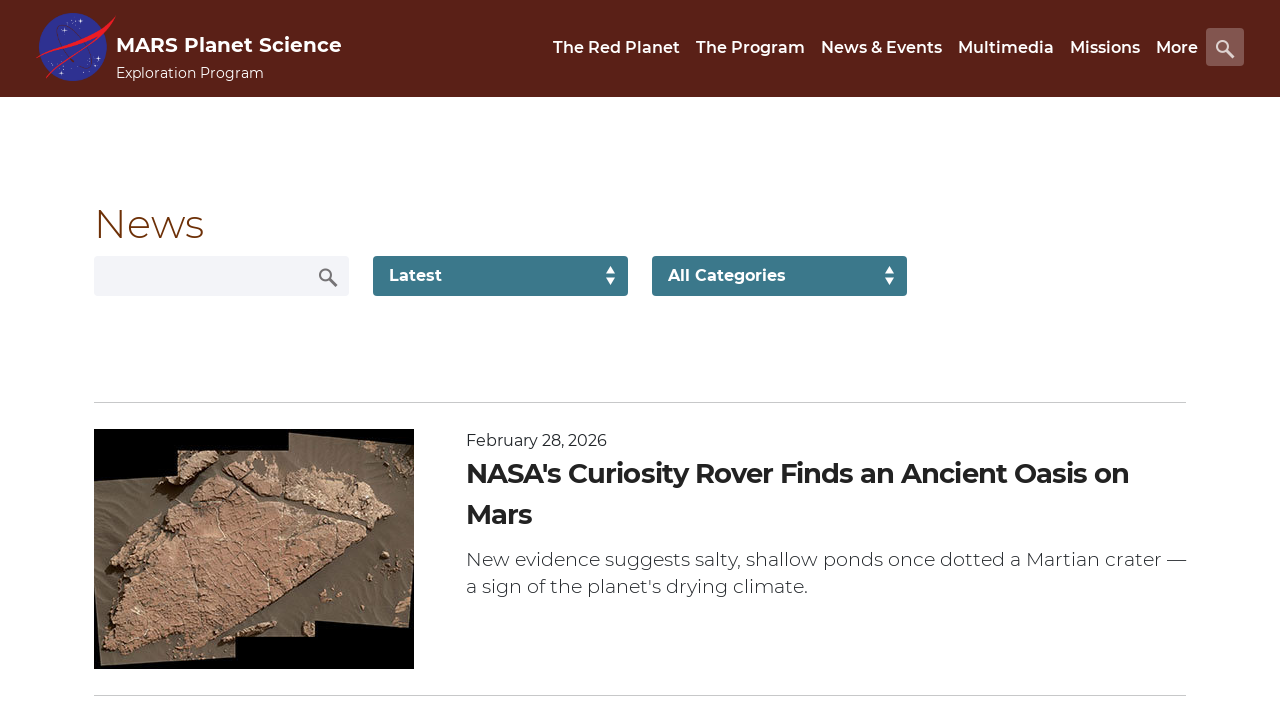

Navigated to JPL Space featured image page
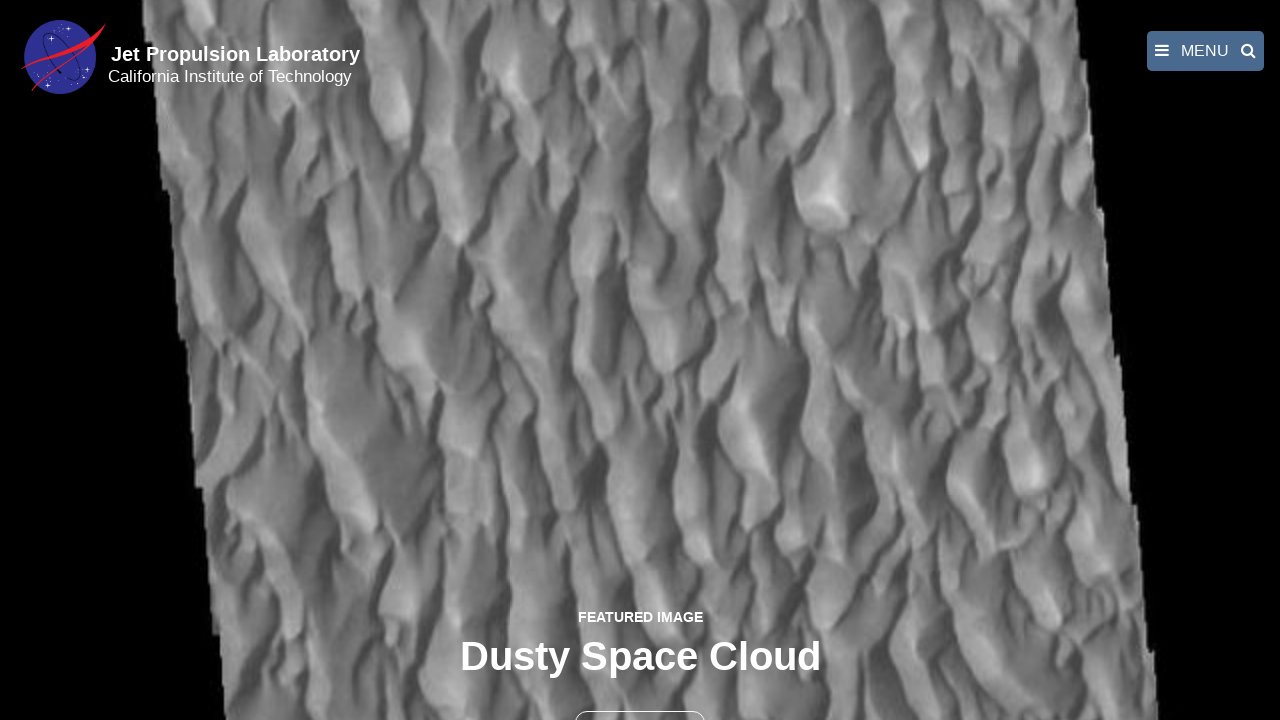

Clicked the full image button to view featured Mars image at (640, 699) on button >> nth=1
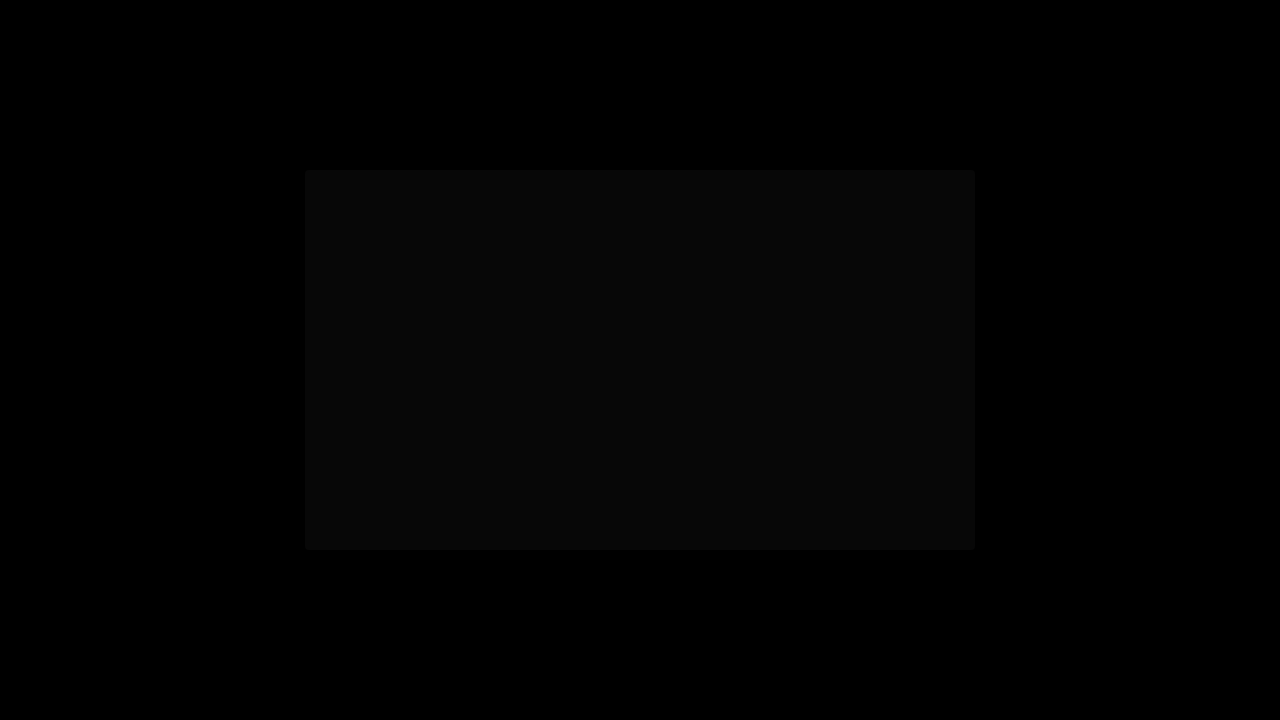

Full featured Mars image loaded in fancybox
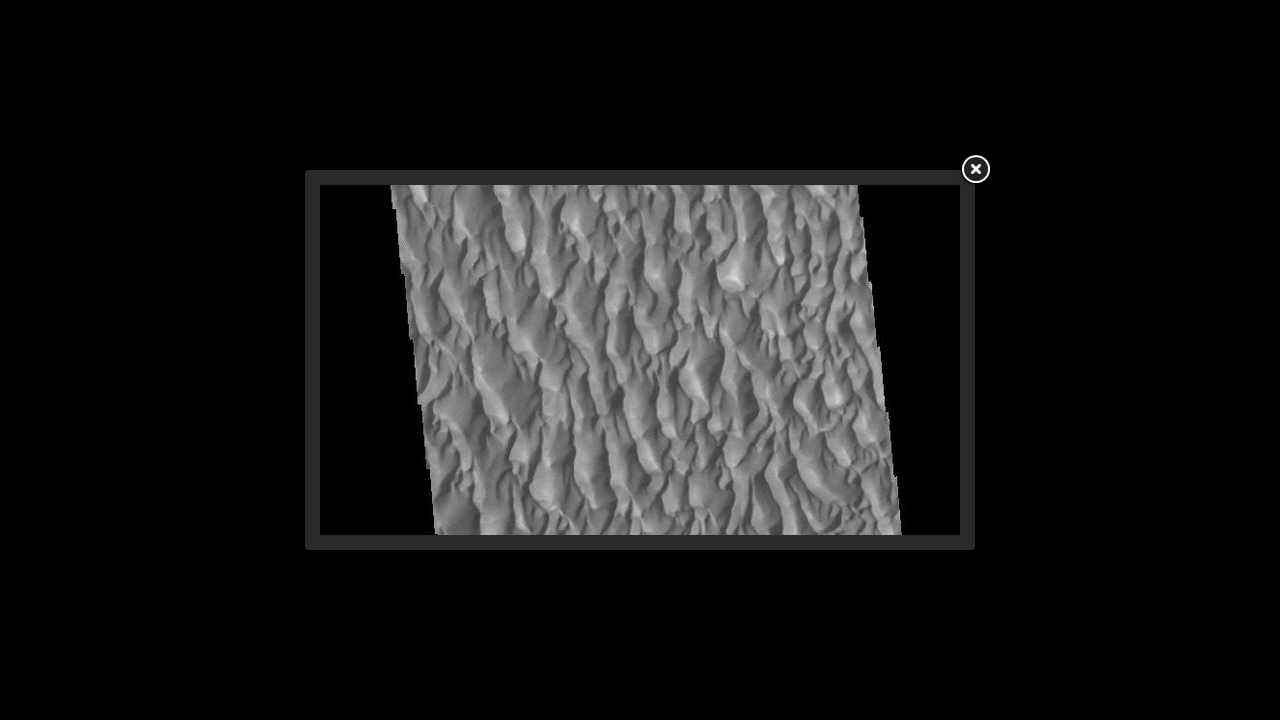

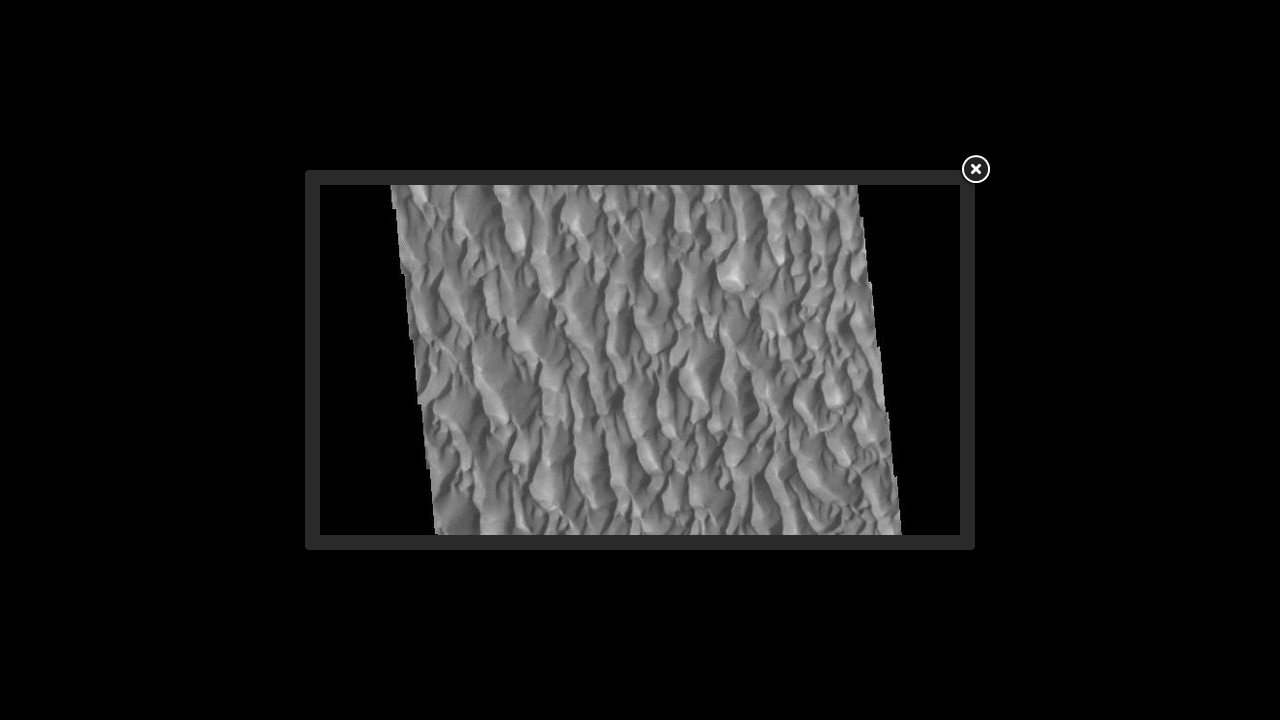